Tests that browser back button works correctly with filter navigation

Starting URL: https://demo.playwright.dev/todomvc

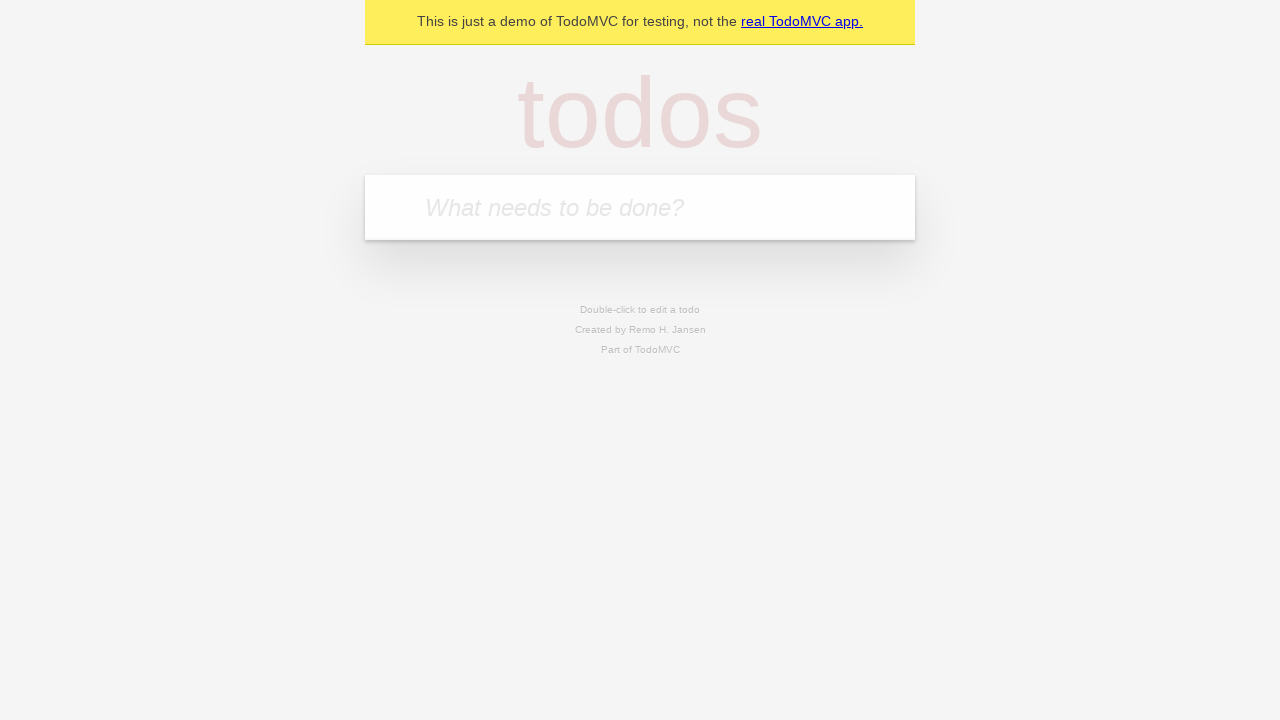

Filled todo input with 'buy some cheese' on internal:attr=[placeholder="What needs to be done?"i]
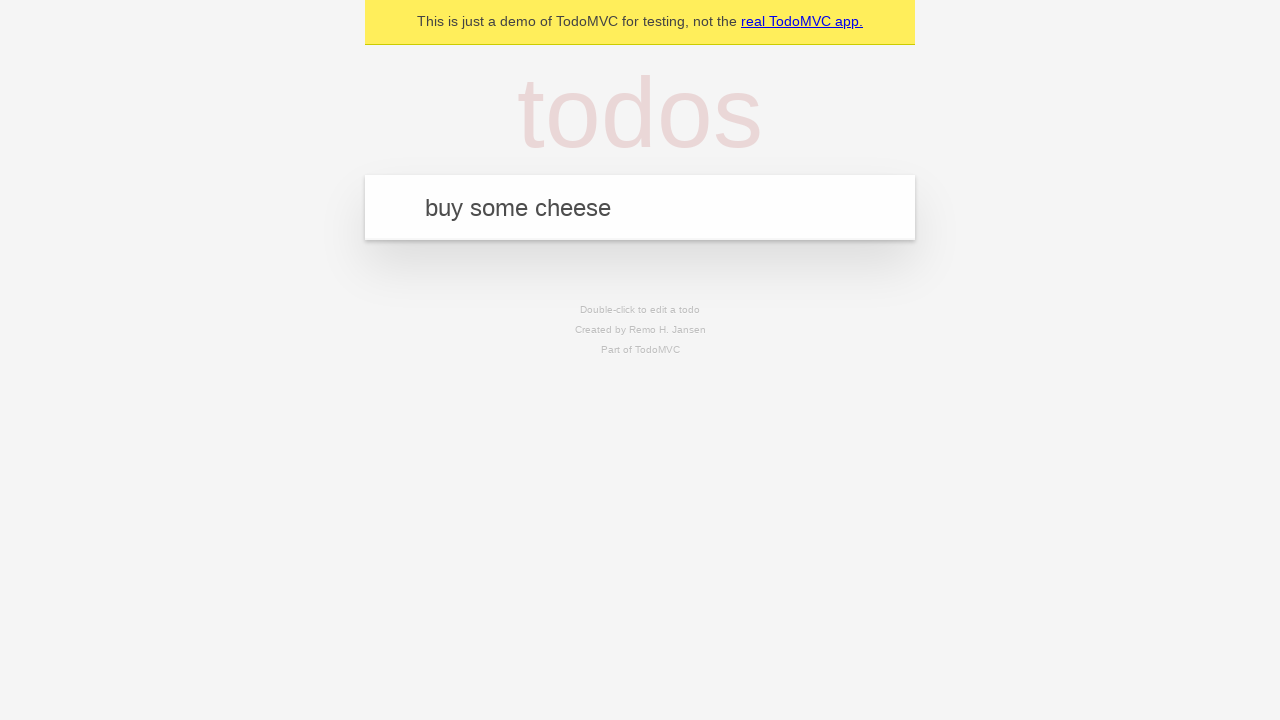

Pressed Enter to create first todo on internal:attr=[placeholder="What needs to be done?"i]
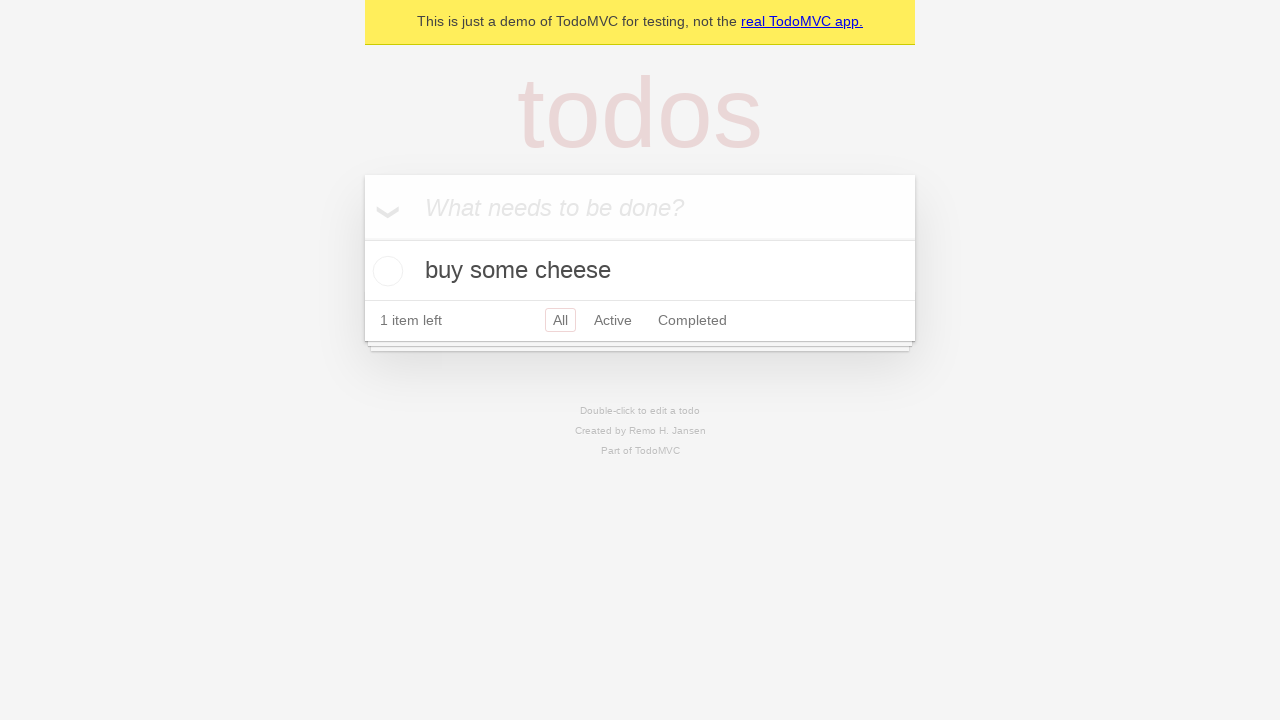

Filled todo input with 'feed the cat' on internal:attr=[placeholder="What needs to be done?"i]
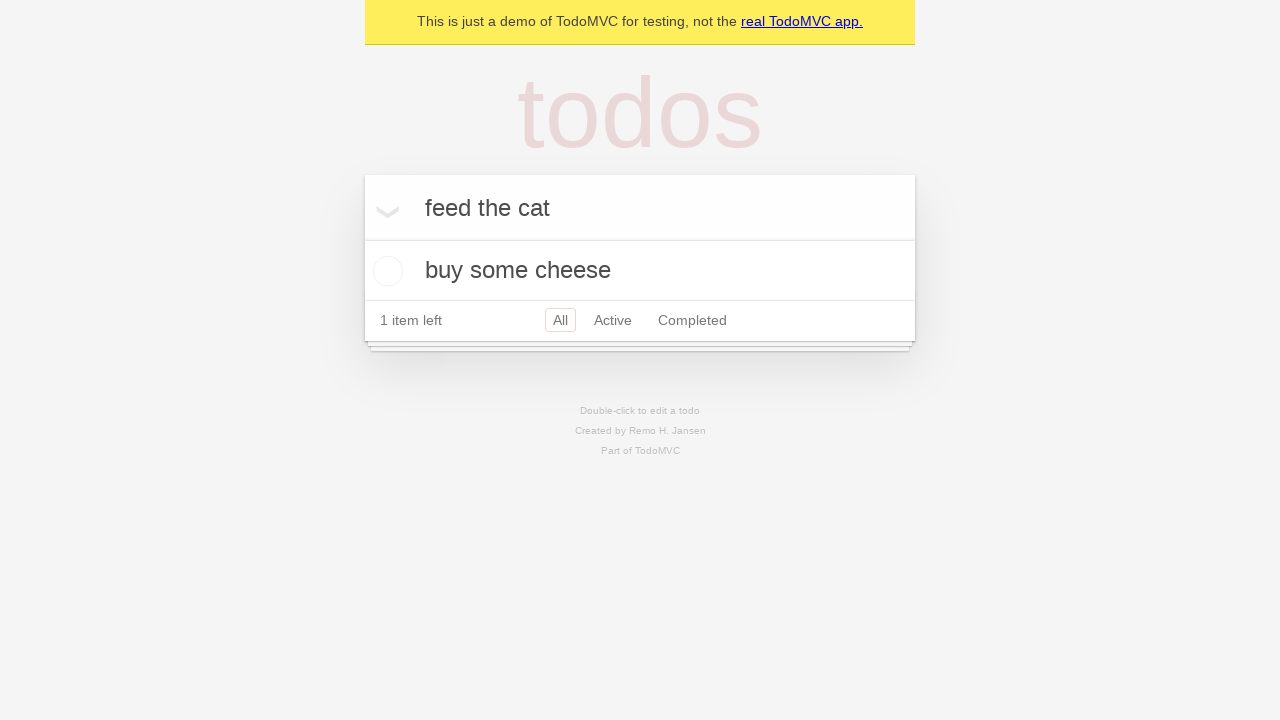

Pressed Enter to create second todo on internal:attr=[placeholder="What needs to be done?"i]
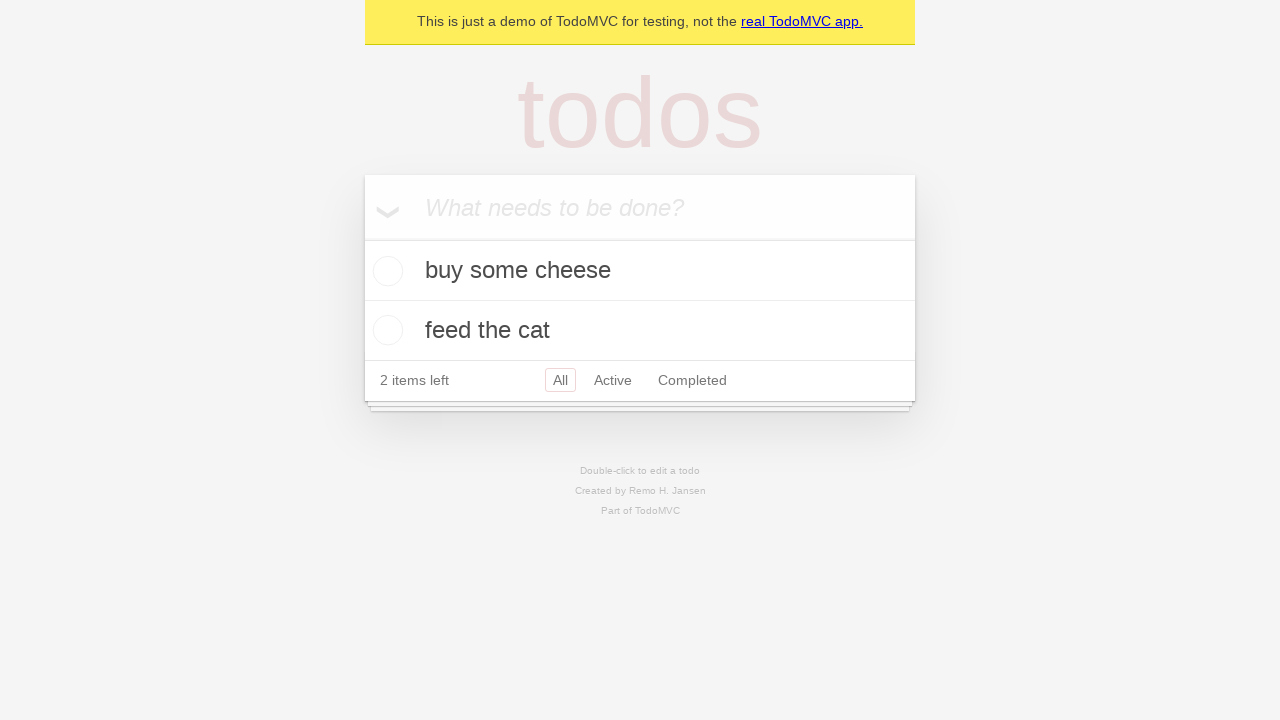

Filled todo input with 'book a doctors appointment' on internal:attr=[placeholder="What needs to be done?"i]
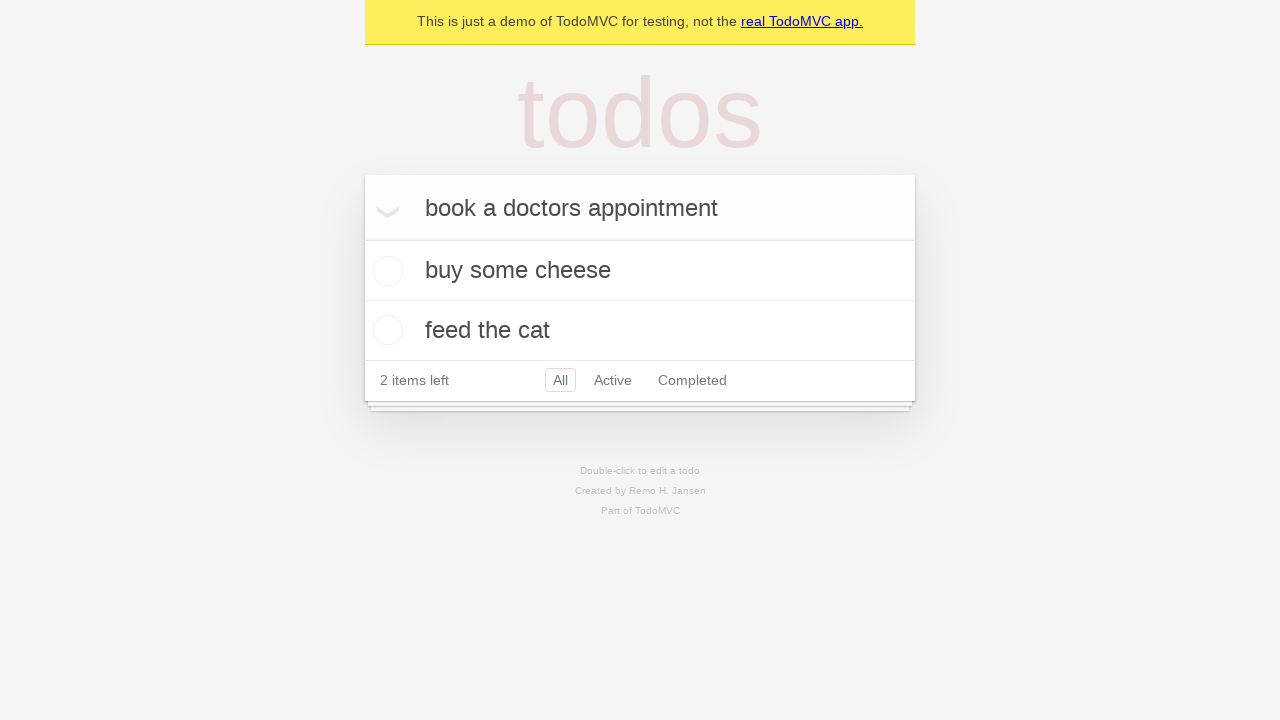

Pressed Enter to create third todo on internal:attr=[placeholder="What needs to be done?"i]
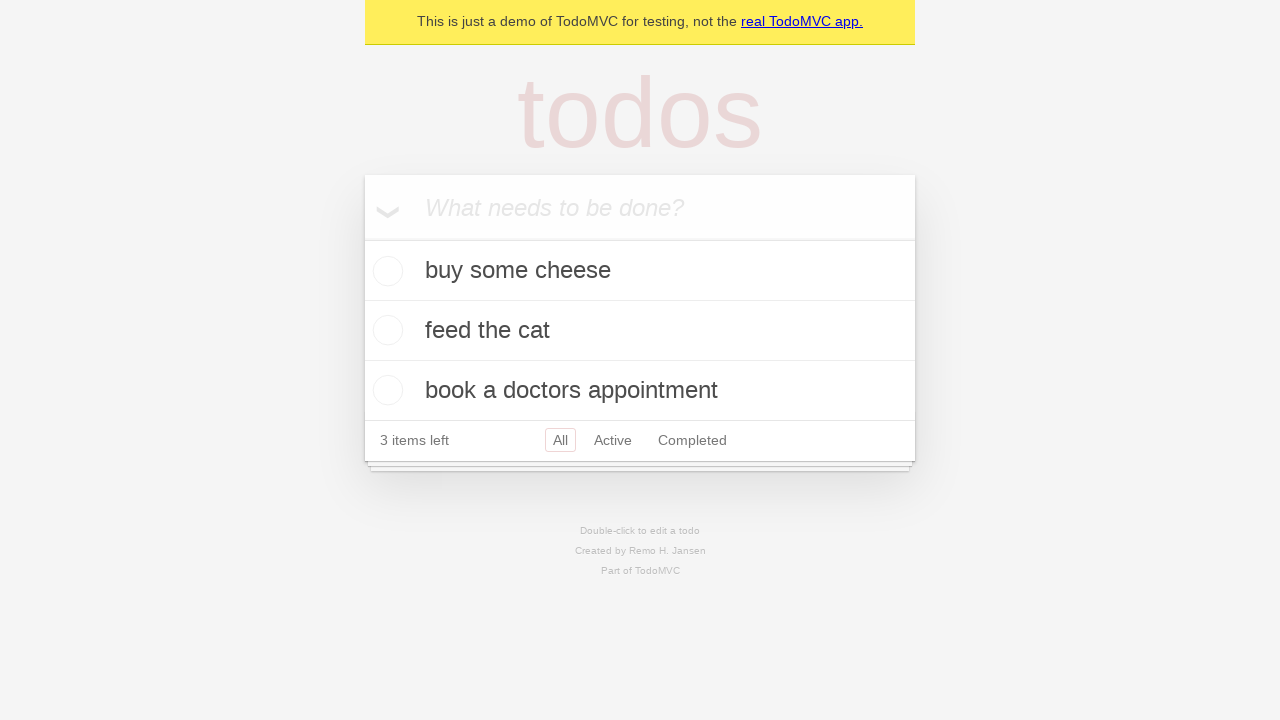

Checked the second todo item at (385, 330) on internal:testid=[data-testid="todo-item"s] >> nth=1 >> internal:role=checkbox
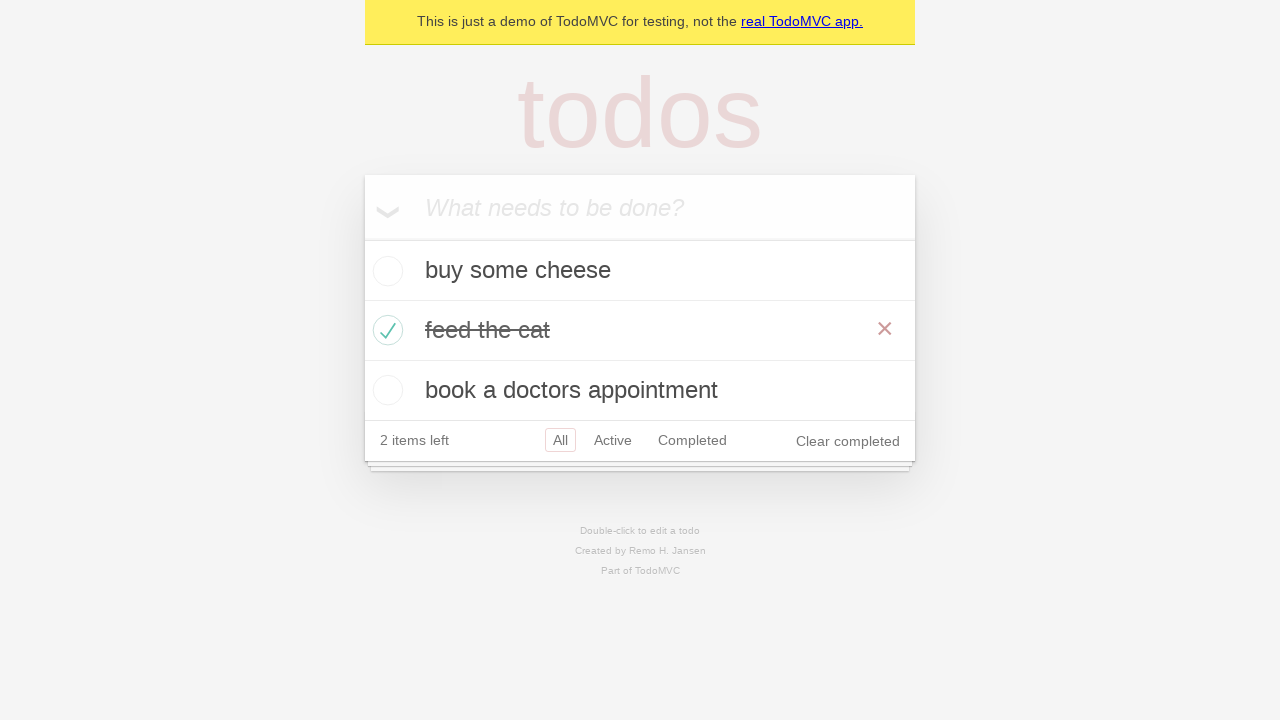

Clicked 'All' filter link at (560, 440) on internal:role=link[name="All"i]
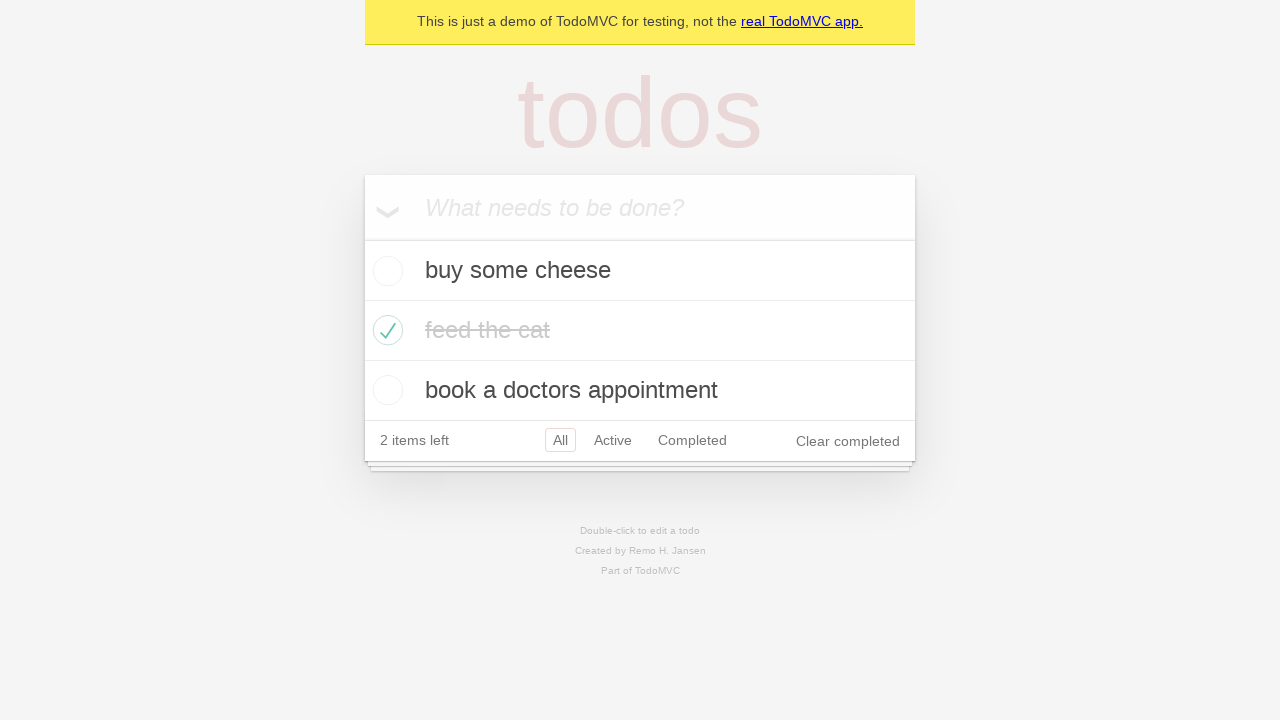

Clicked 'Active' filter link at (613, 440) on internal:role=link[name="Active"i]
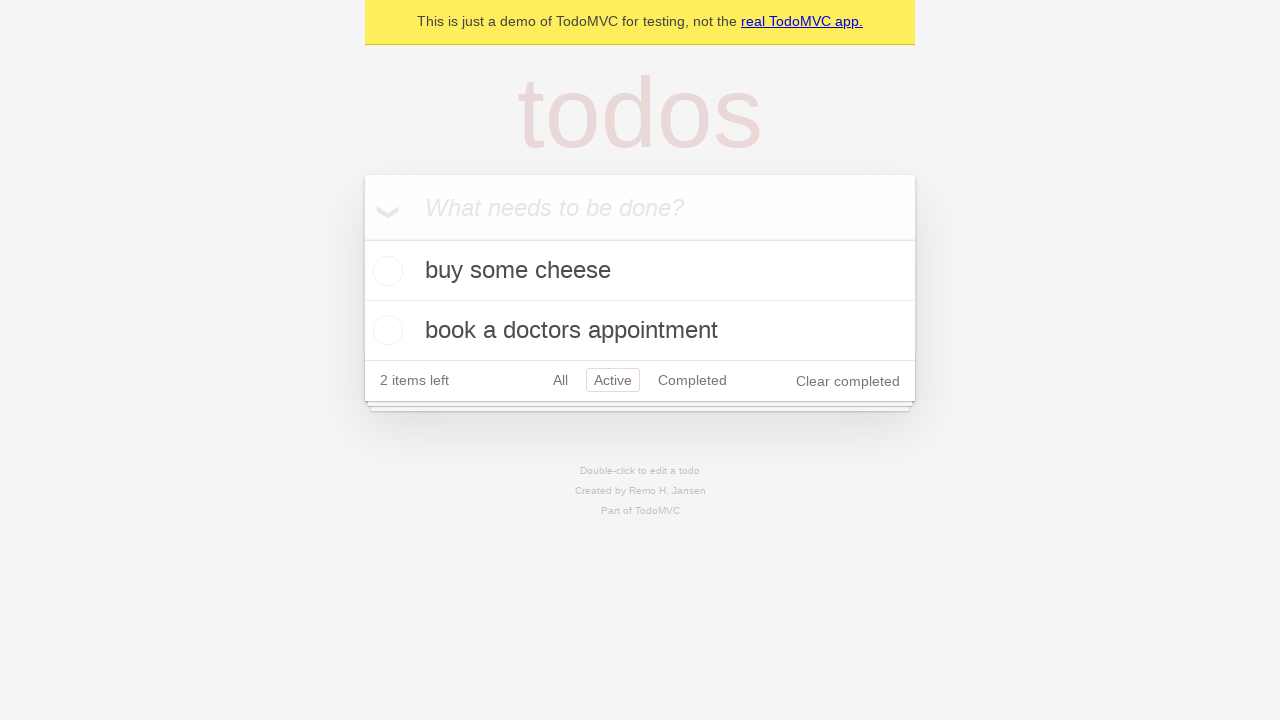

Clicked 'Completed' filter link at (692, 380) on internal:role=link[name="Completed"i]
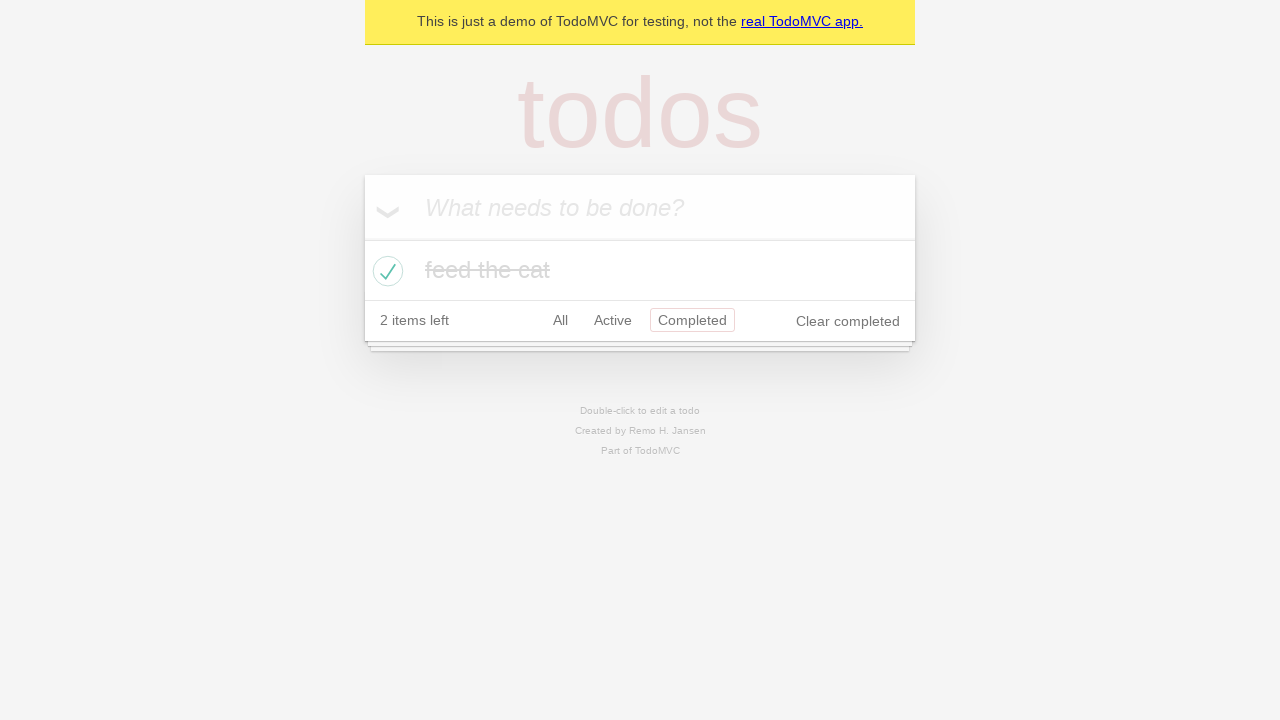

Pressed back button - returned to 'Active' filter
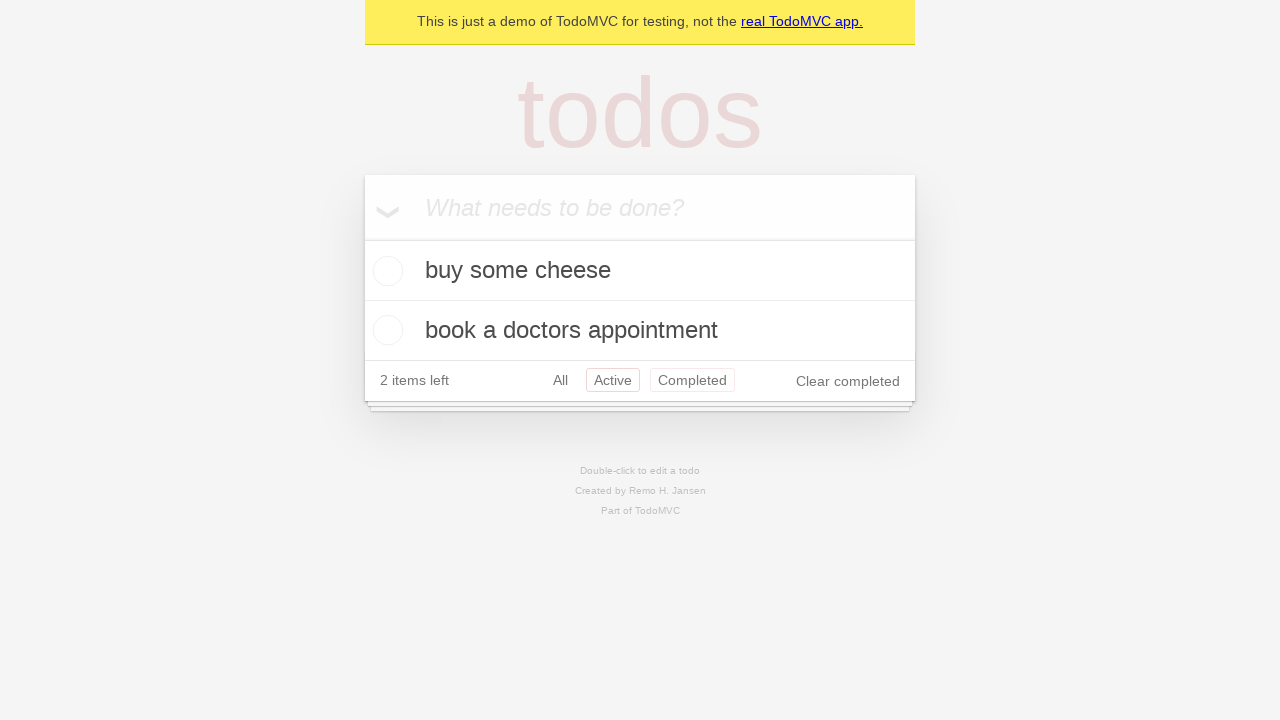

Pressed back button - returned to 'All' filter
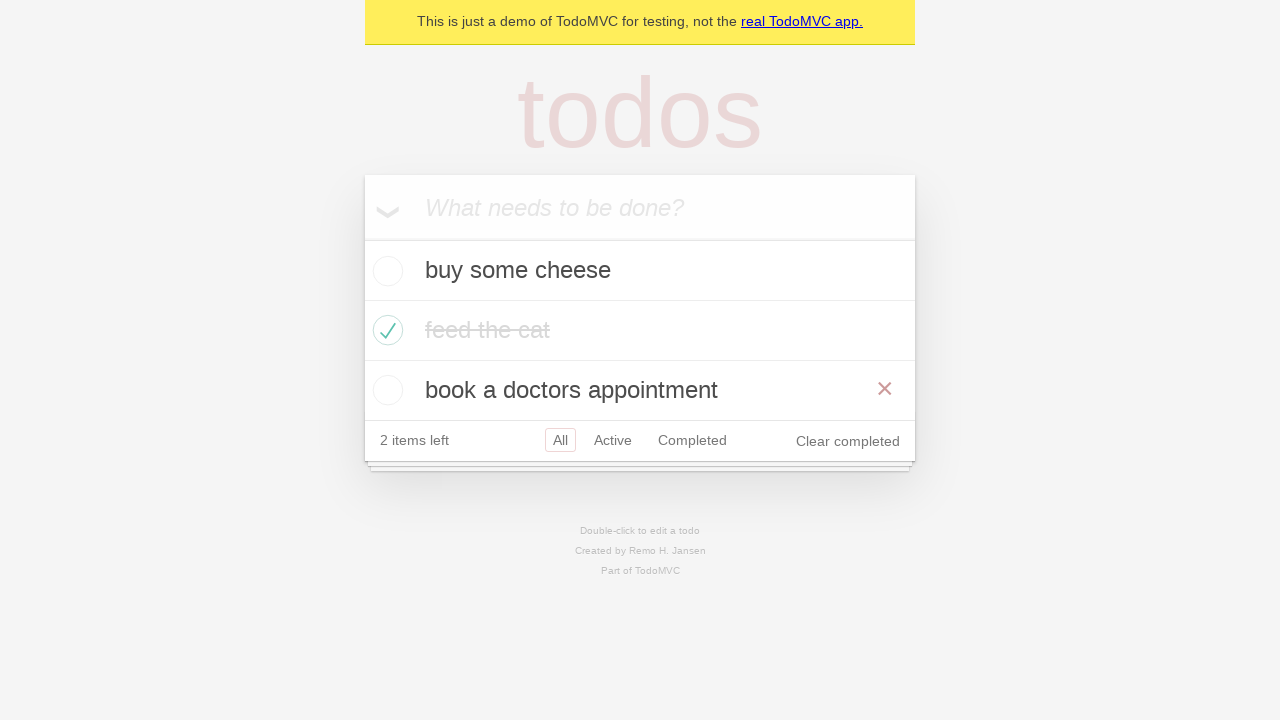

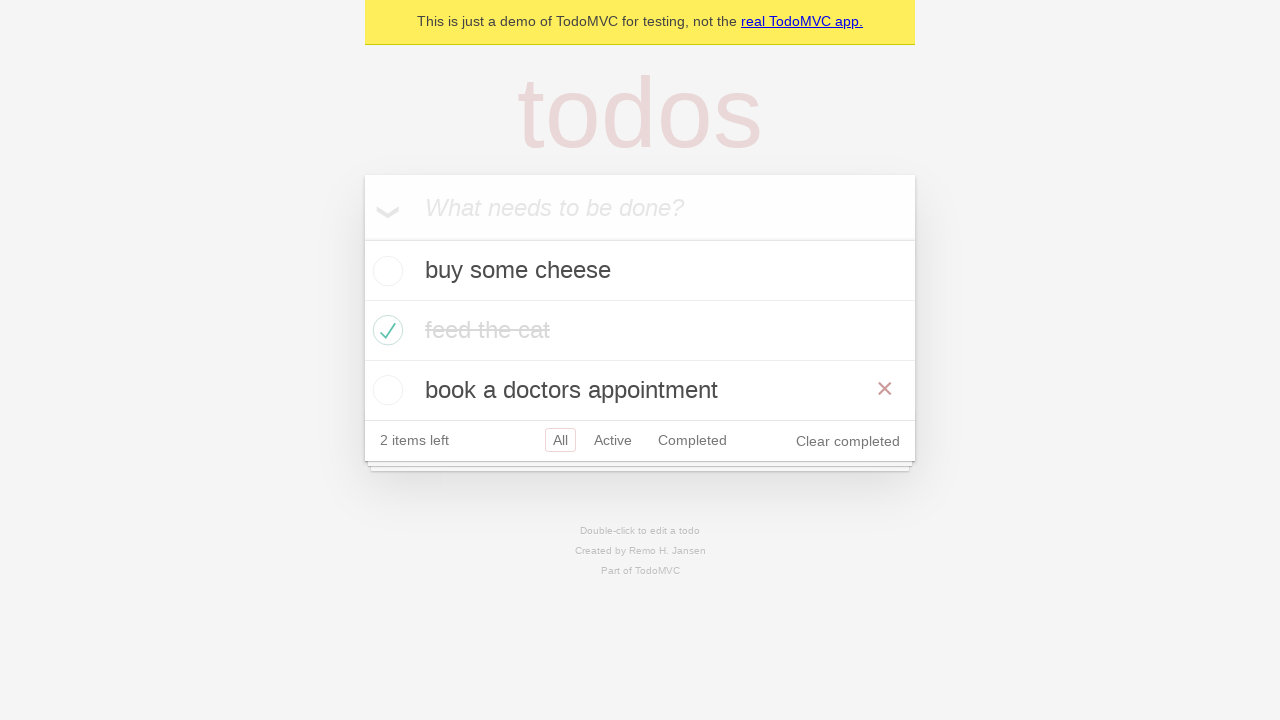